Tests drag and drop functionality by dragging an element from one position and dropping it to another target element

Starting URL: https://testautomationpractice.blogspot.com/

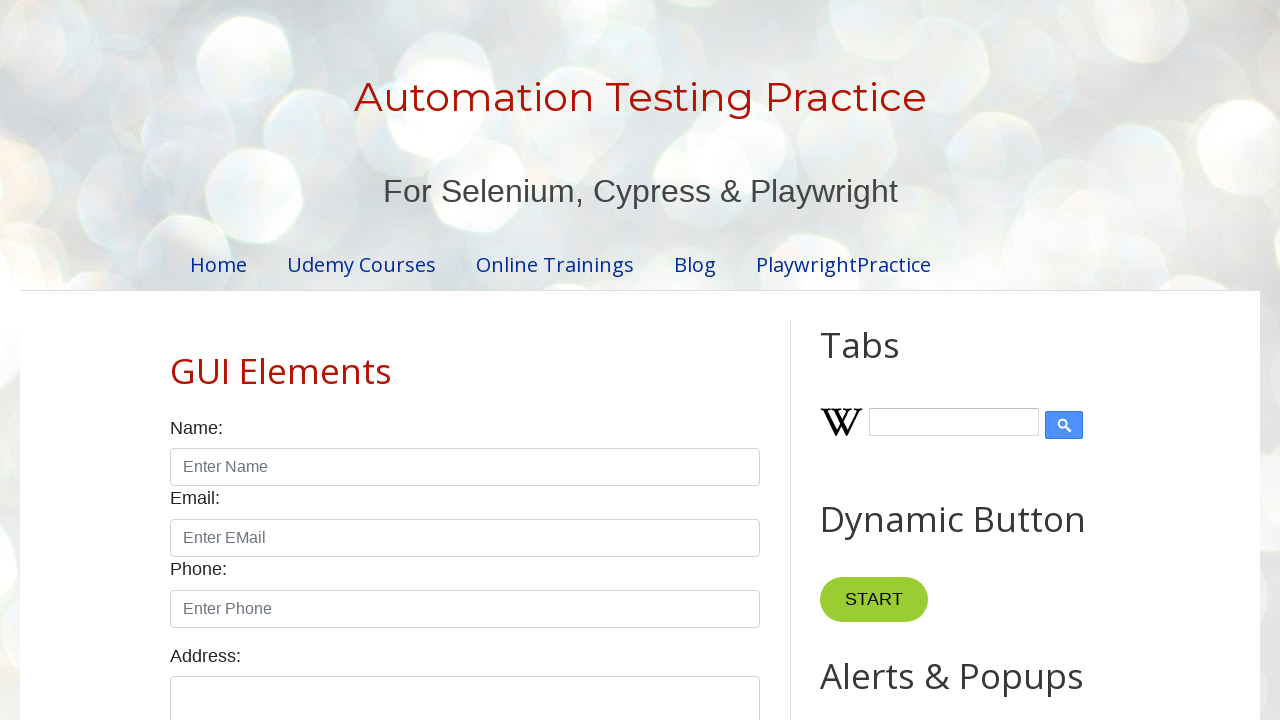

Located the draggable element
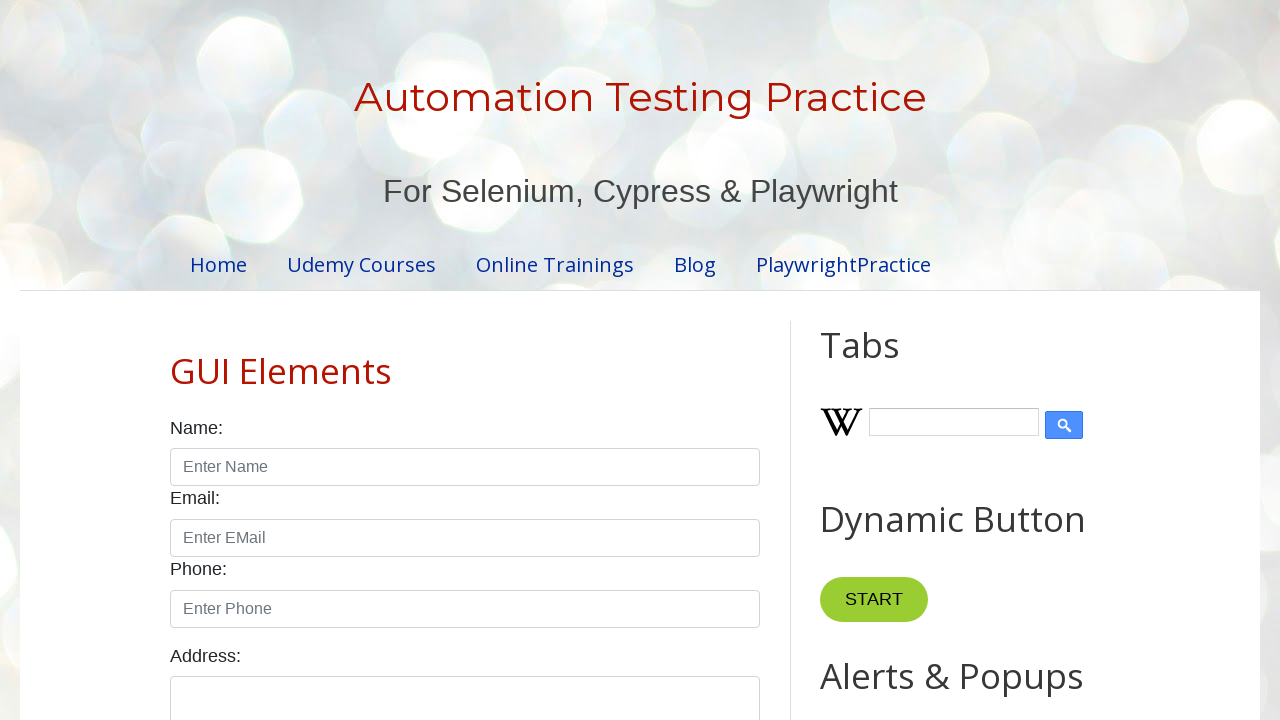

Located the droppable target element
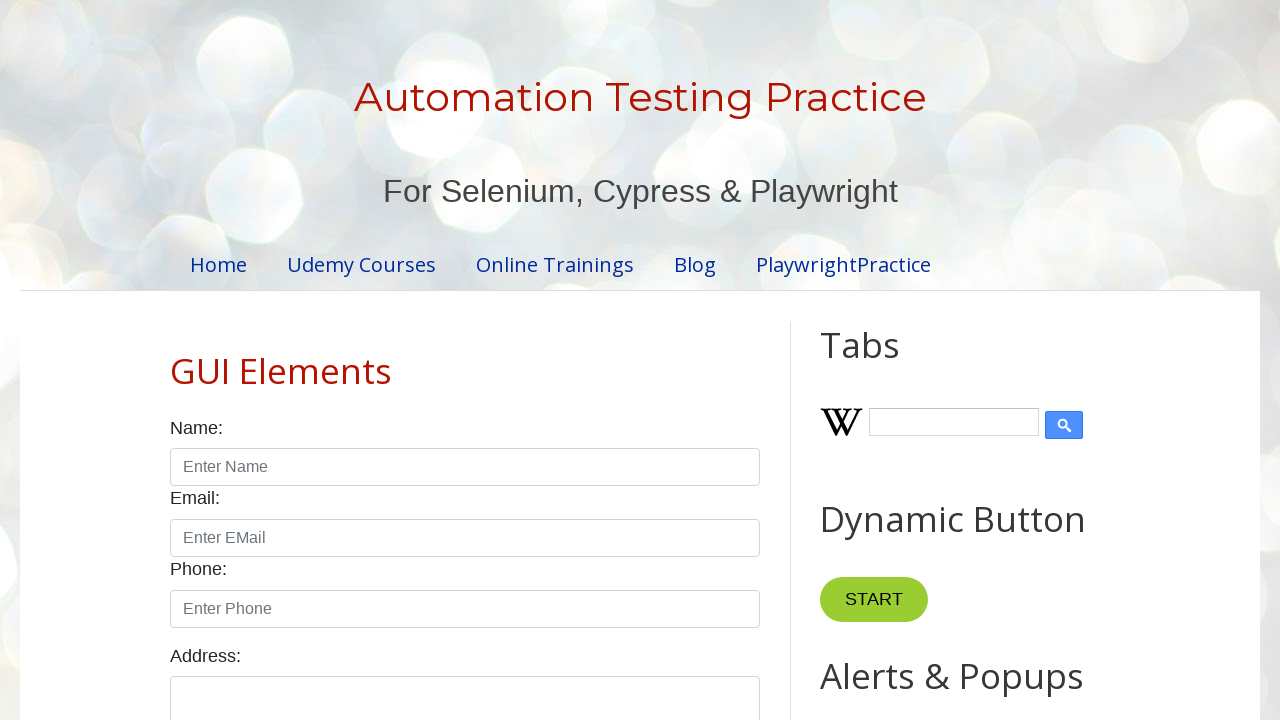

Dragged element from source position to target droppable element at (1015, 386)
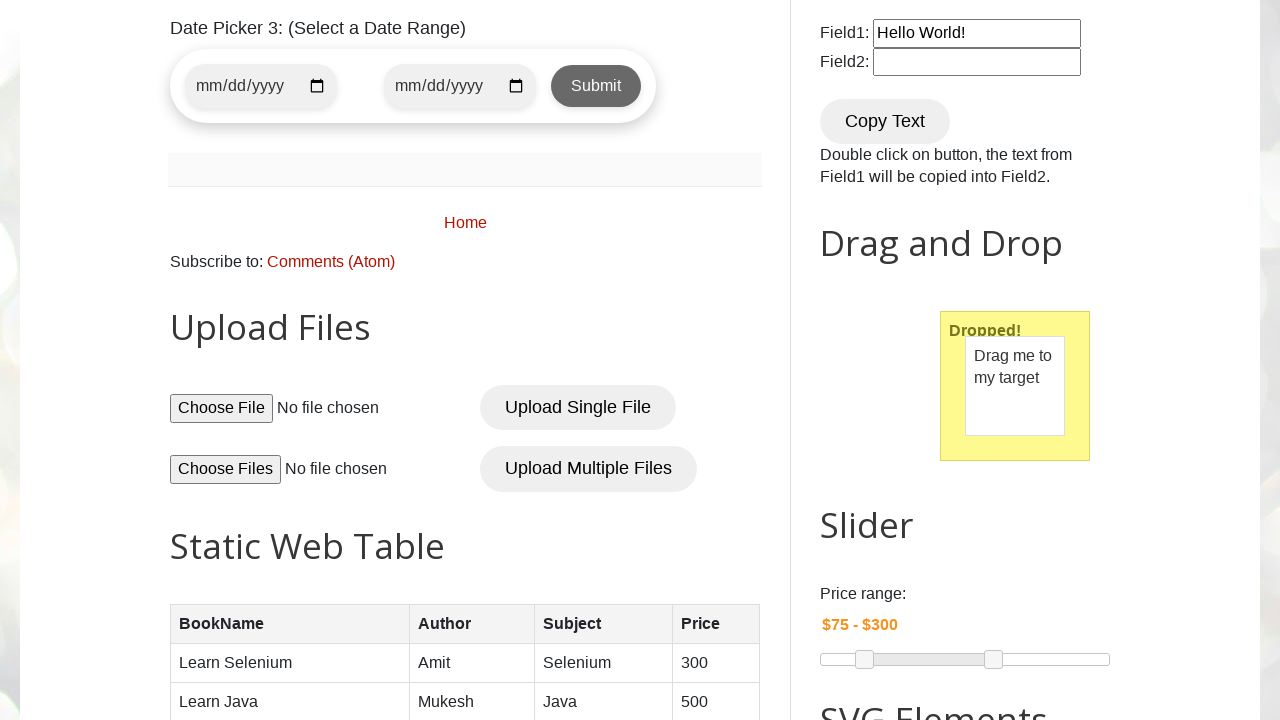

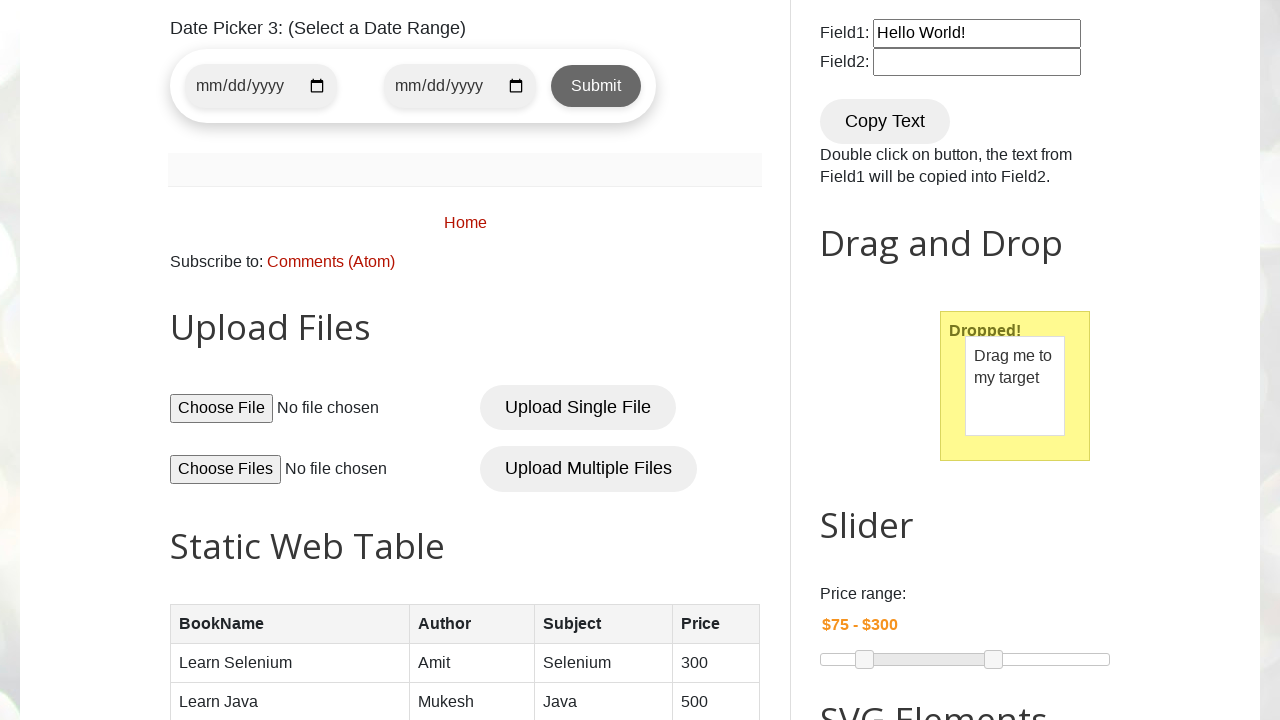